Tests payment form validation by submitting without selecting a payment method to verify the error handling

Starting URL: https://testing-qa.netlify.app/pages/banco.html

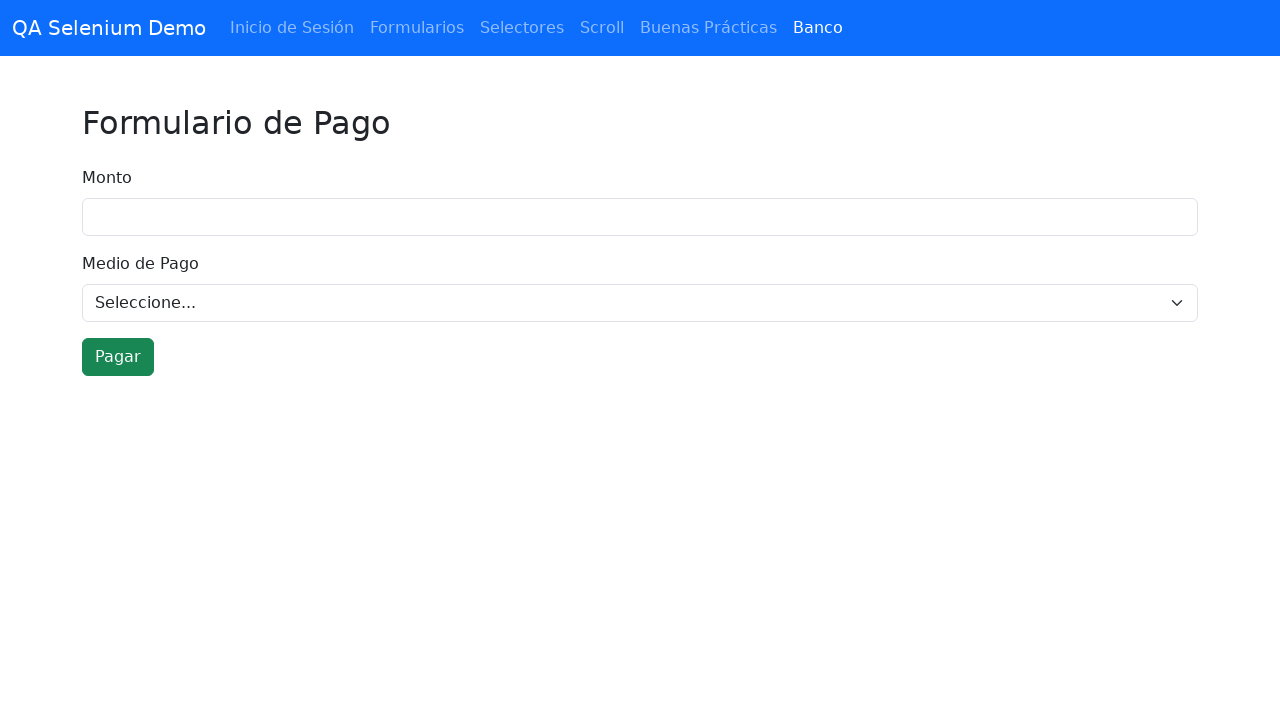

Navigated to payment validation test page
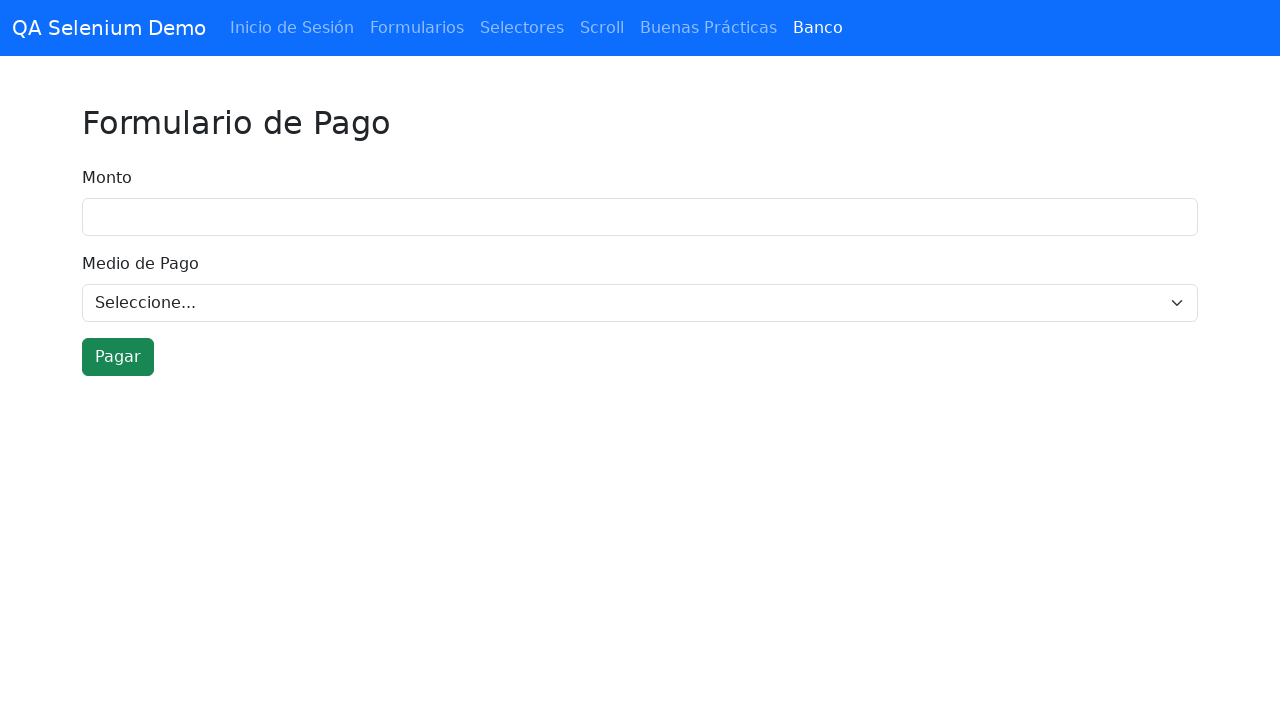

Entered amount 25000 in payment form on input[type='number'], input[name='monto'], #monto
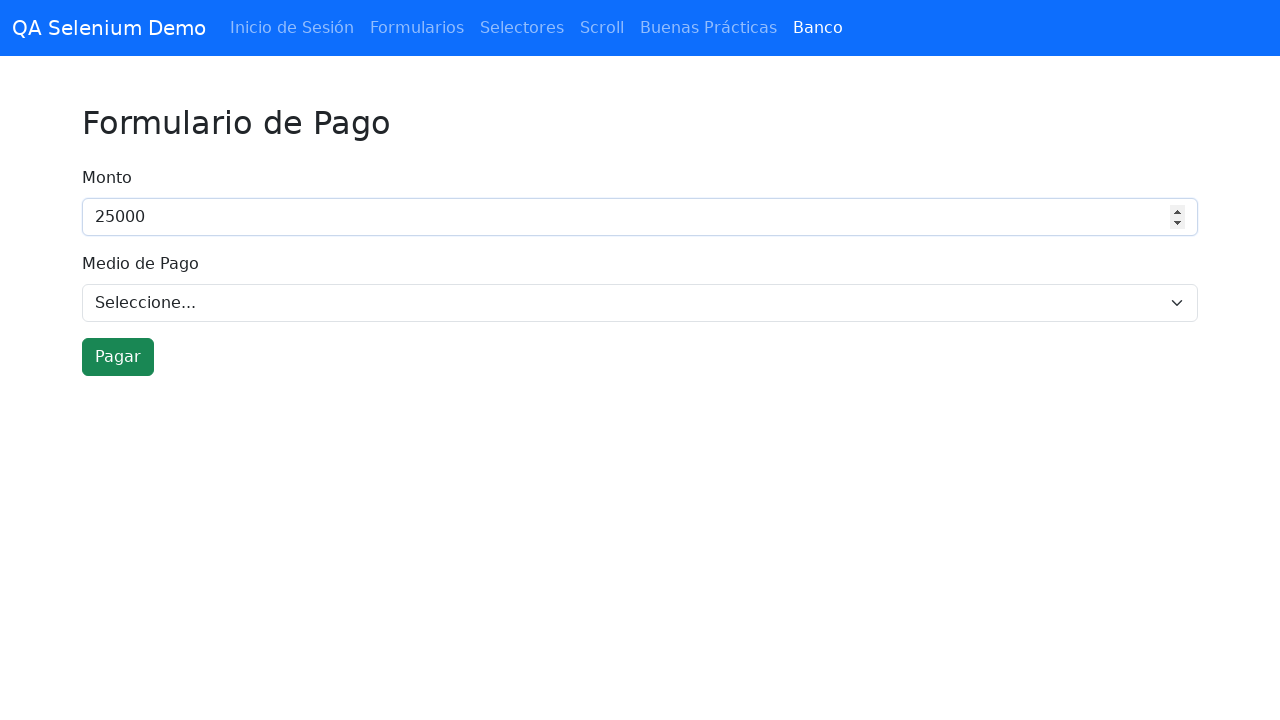

Clicked submit button without selecting payment method at (118, 357) on button[type='submit'], input[type='submit'], .btn-primary
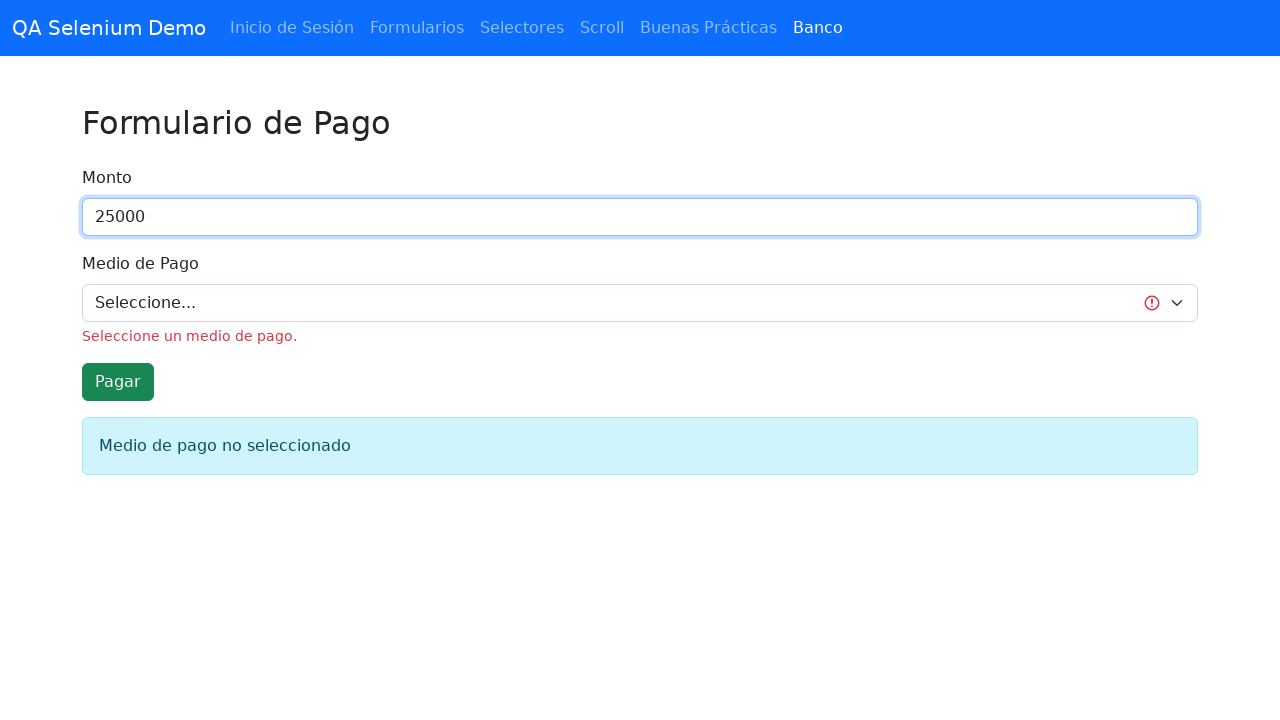

Validation error message appeared
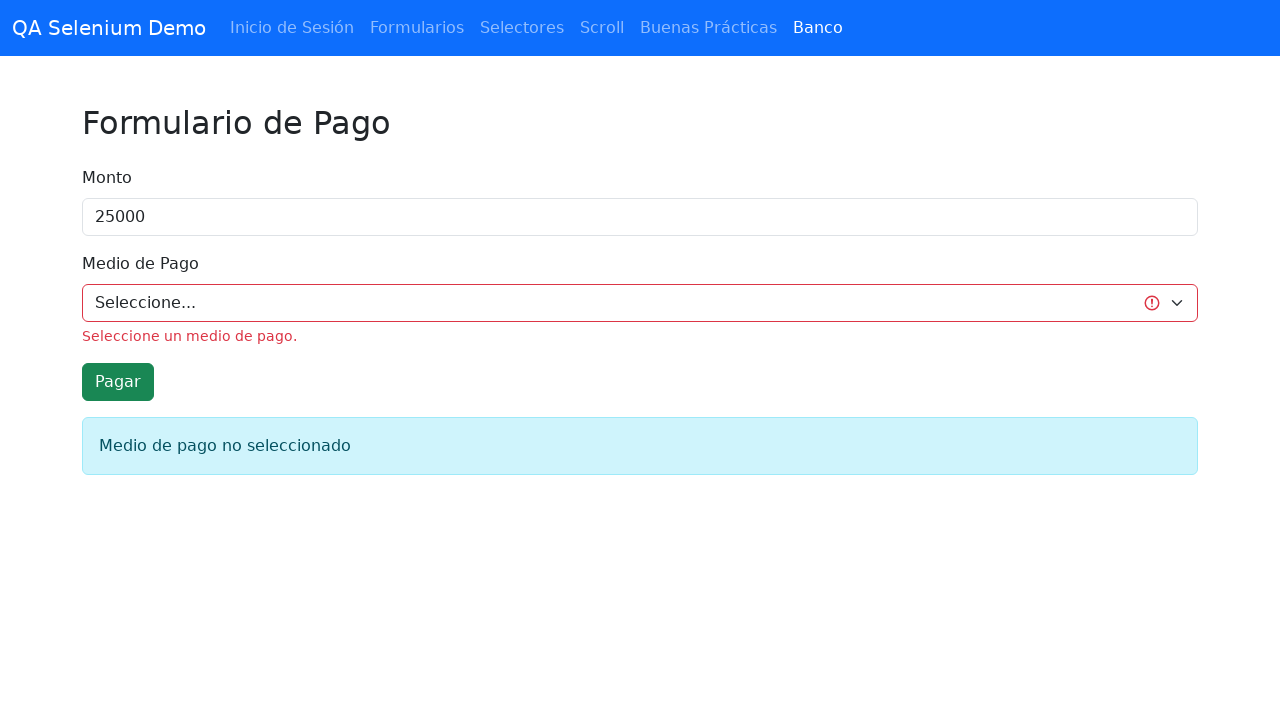

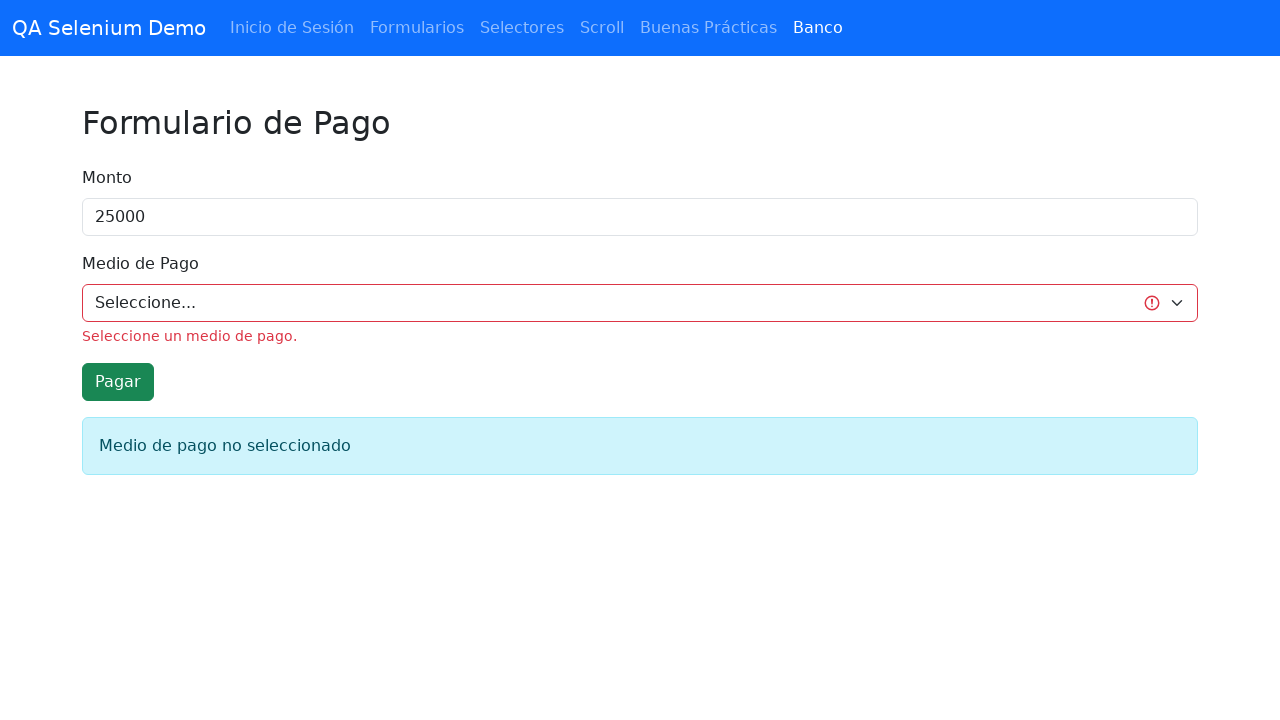